Tests nested frames navigation by clicking on "Nested Frames" link, switching to nested iframes (frame-top then frame-middle), and verifying content is accessible within the nested frame structure

Starting URL: http://the-internet.herokuapp.com

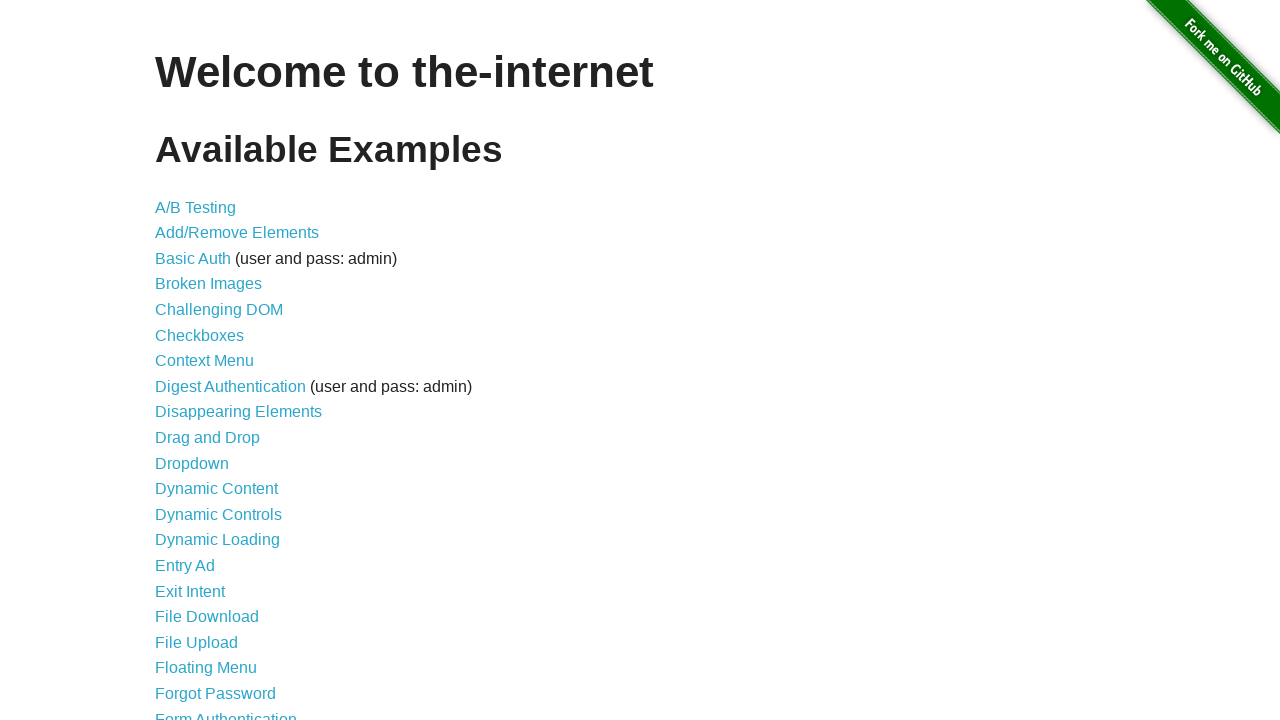

Clicked on 'Nested Frames' link at (210, 395) on text=Nested Frames
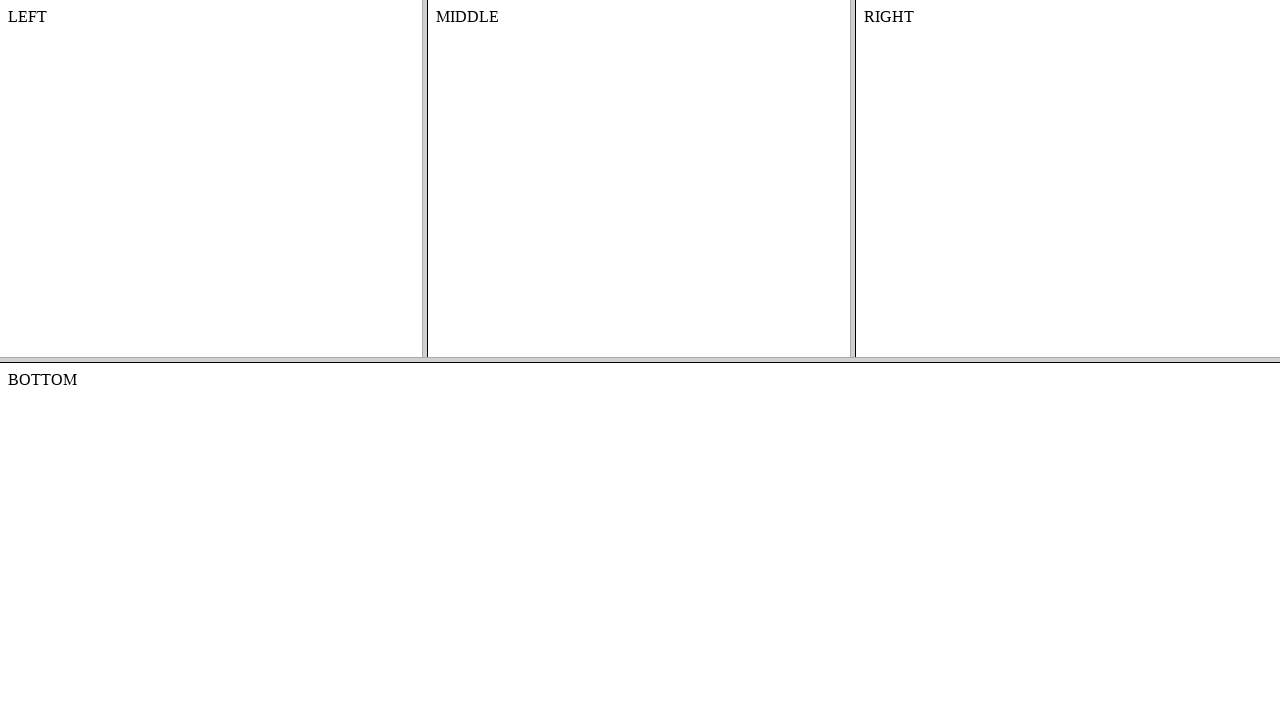

Switched to frame-top nested frame
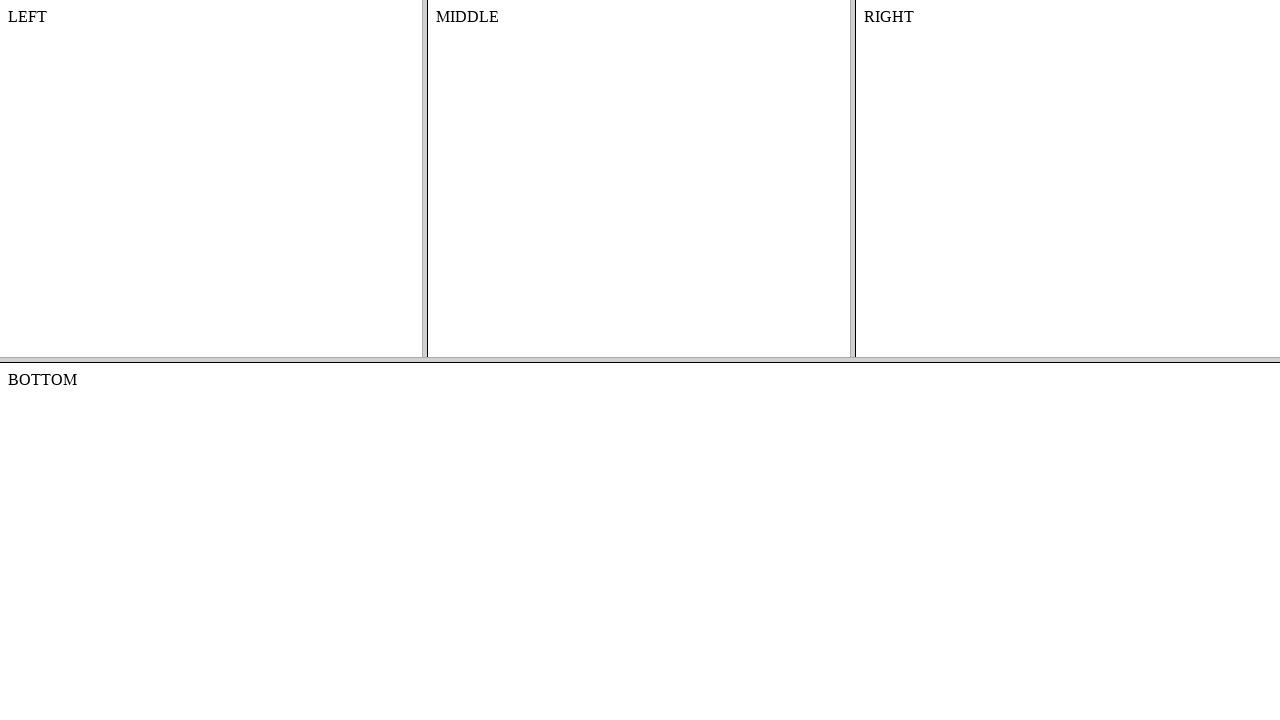

Switched to frame-middle nested within frame-top
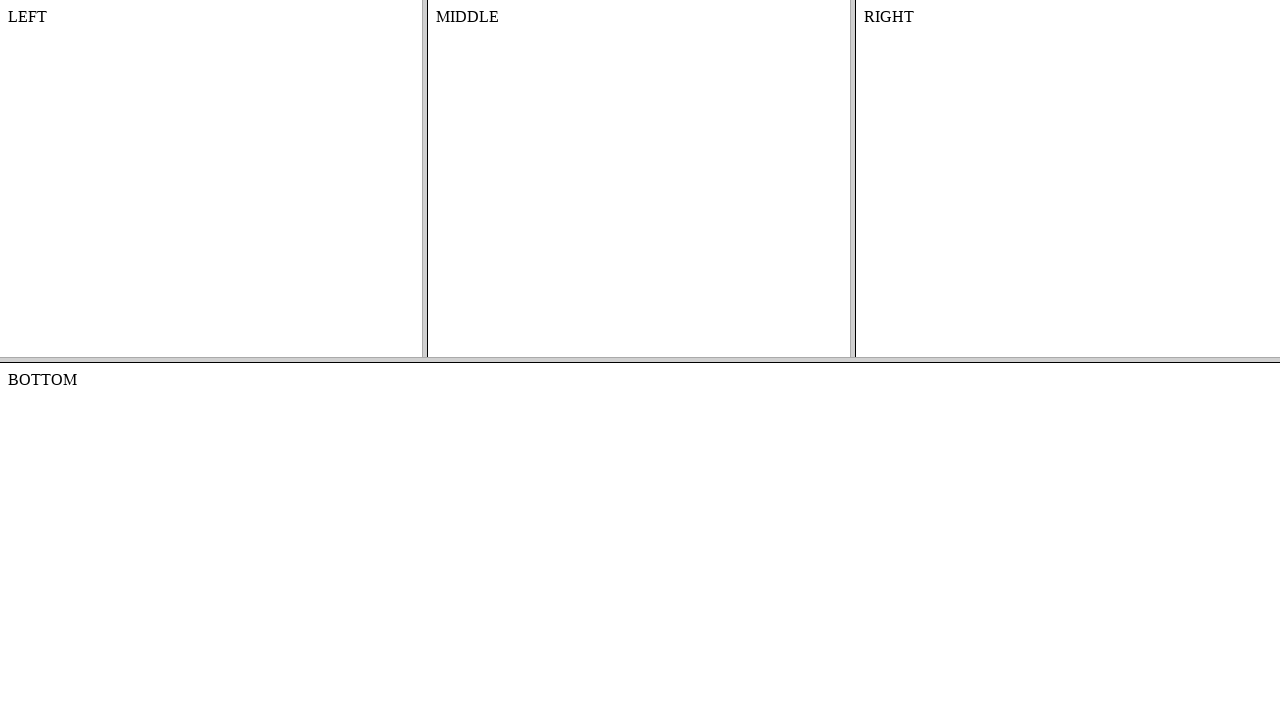

Verified content is accessible within the nested frame structure
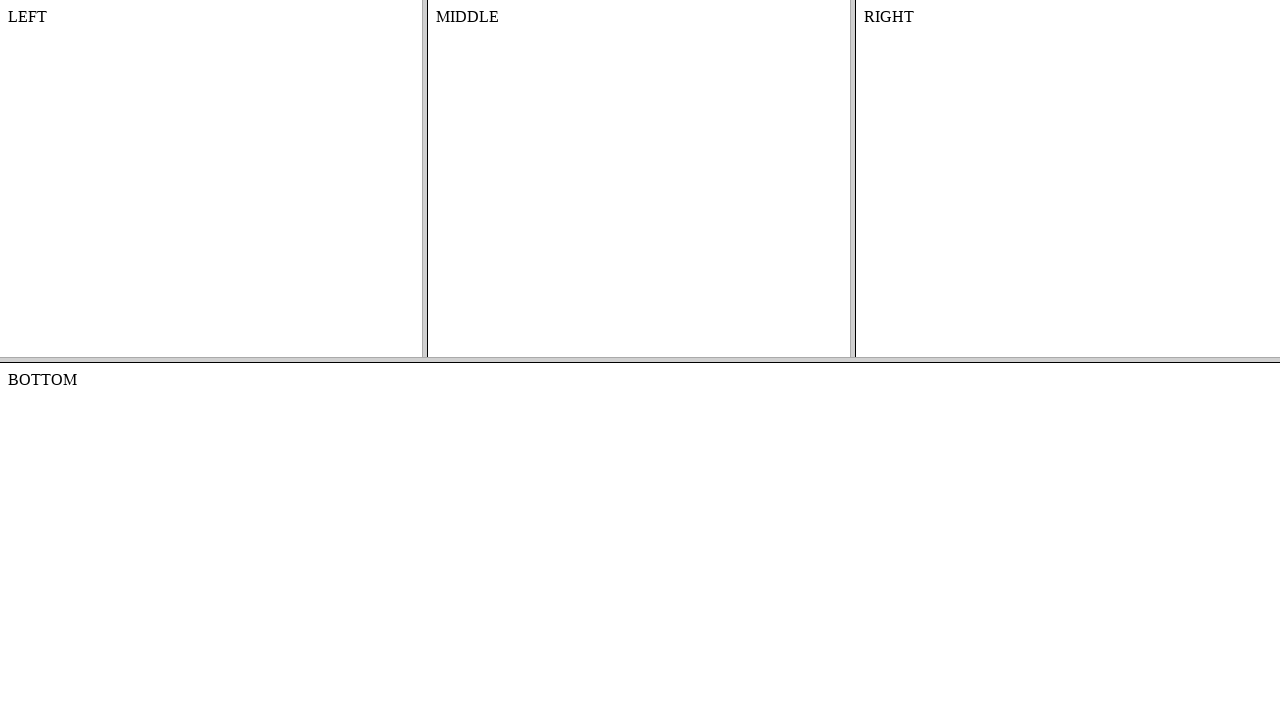

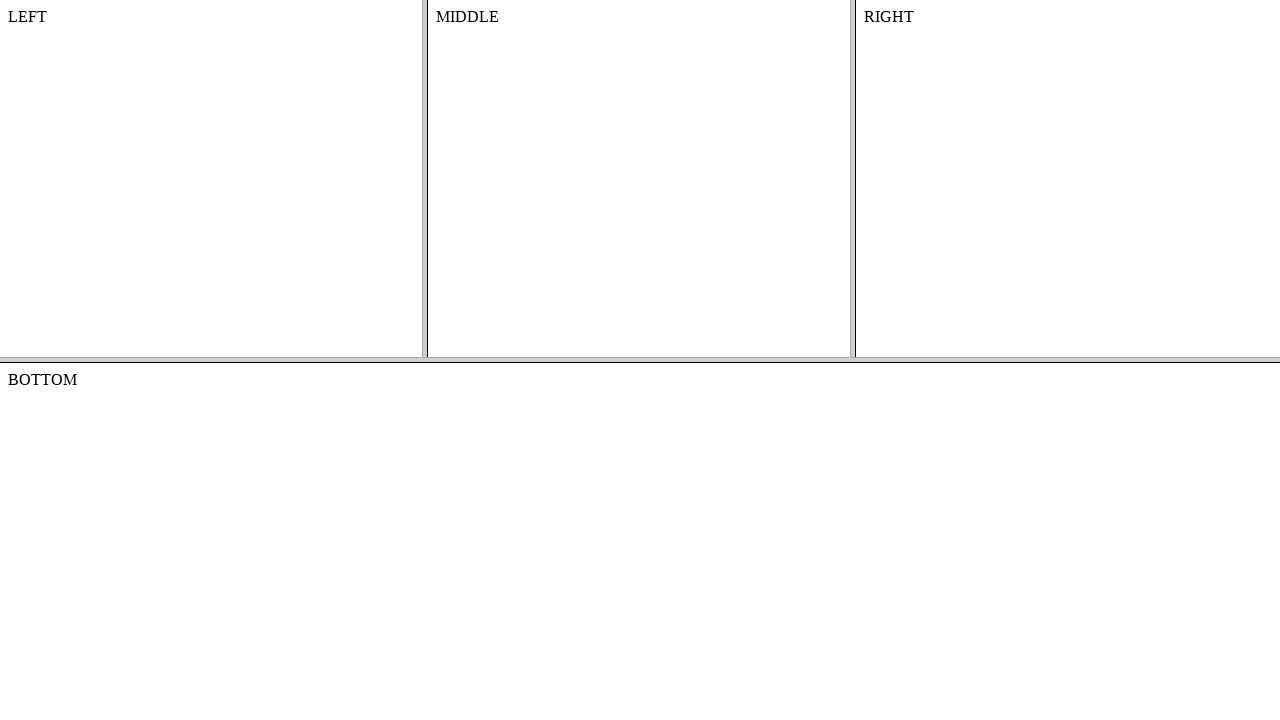